Tests the confirm box functionality by clicking the confirm button and accepting the JavaScript confirm dialog

Starting URL: https://www.hyrtutorials.com/p/alertsdemo.html

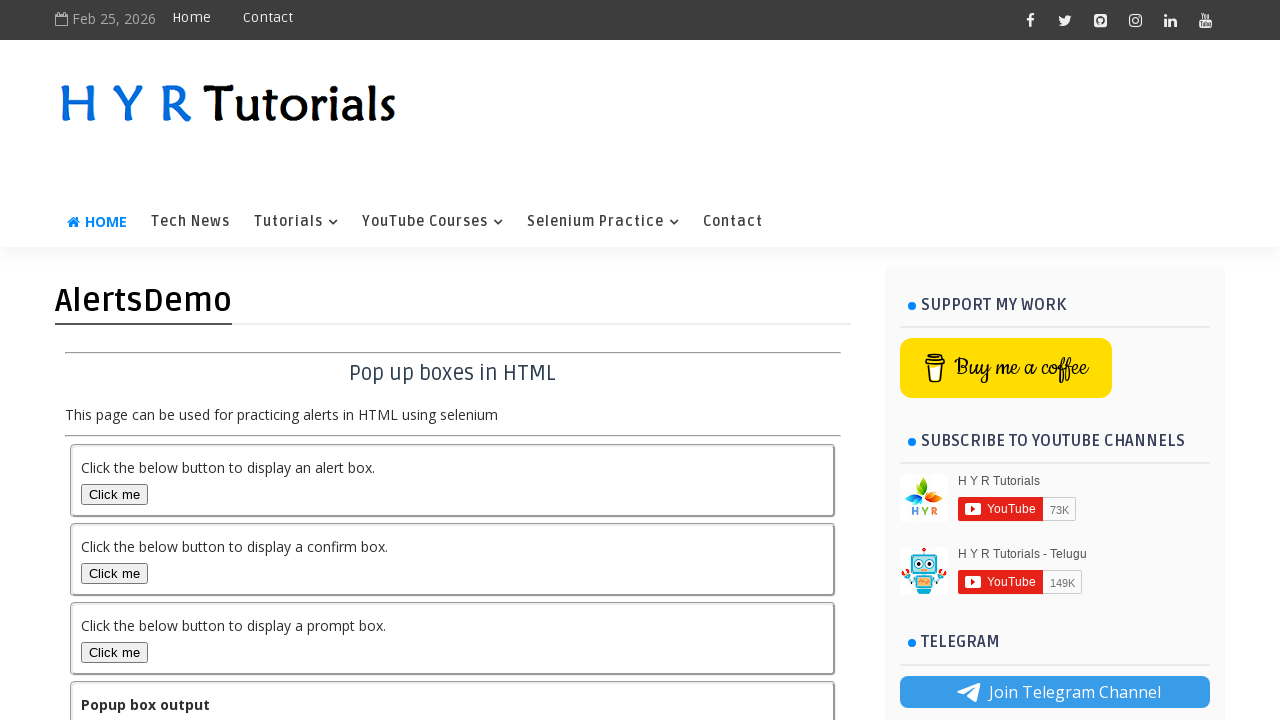

Clicked the confirm box button at (114, 573) on #confirmBox
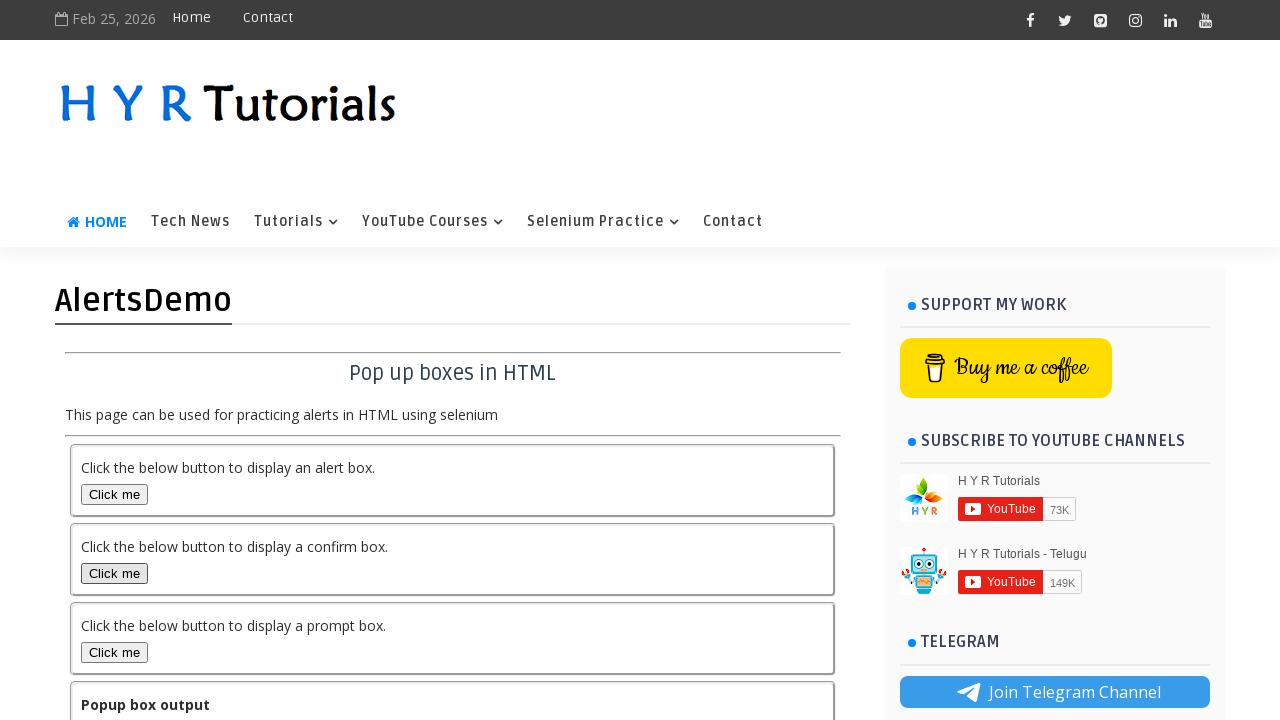

Set up dialog handler to accept confirm dialog
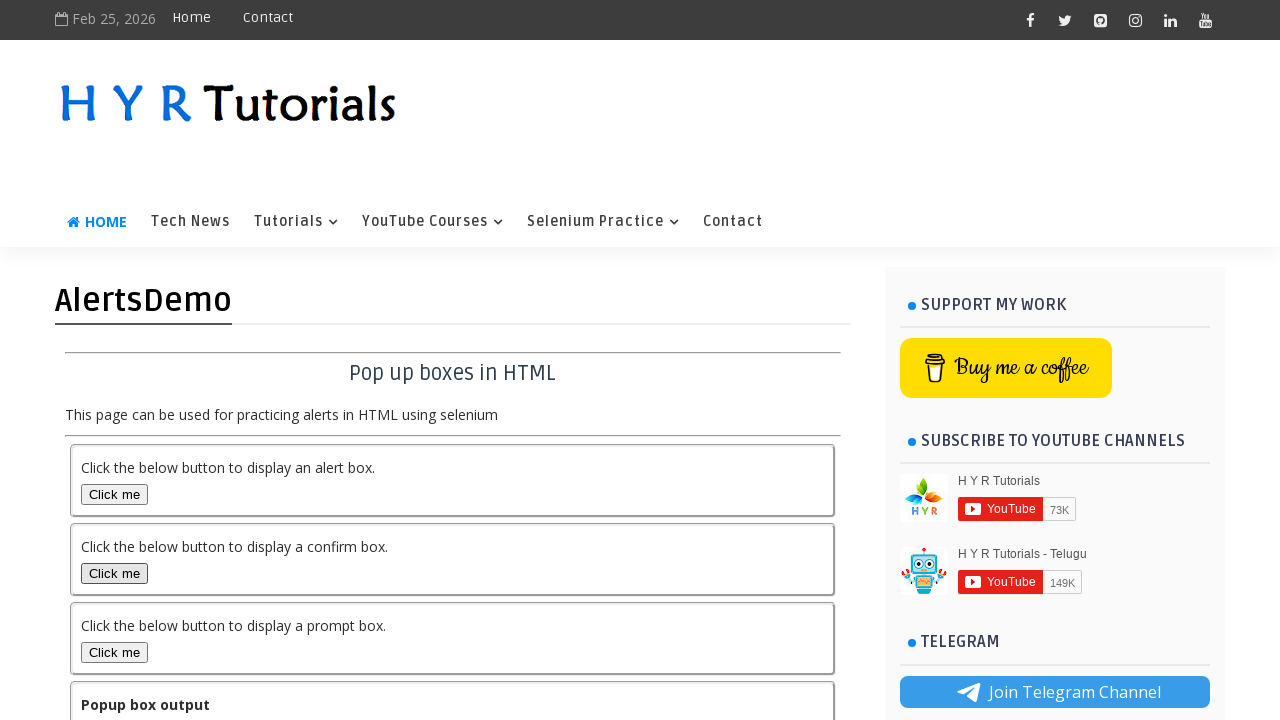

Confirmed that output text is displayed after accepting the dialog
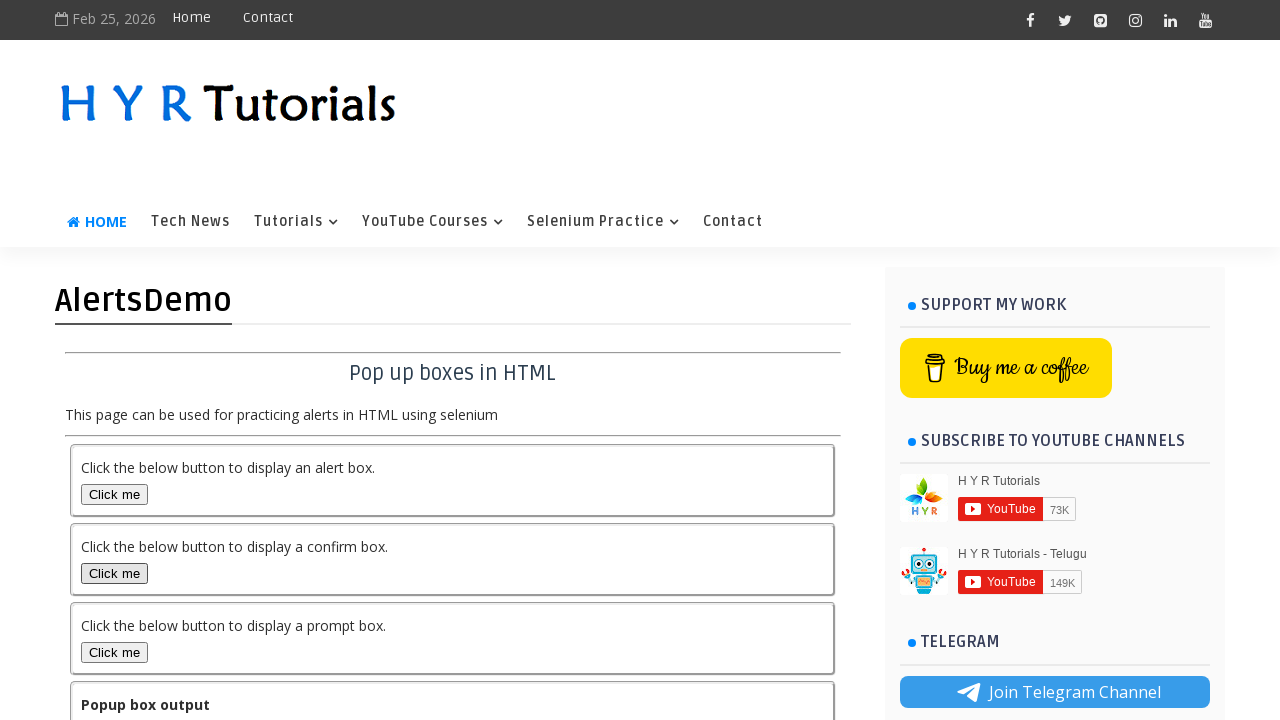

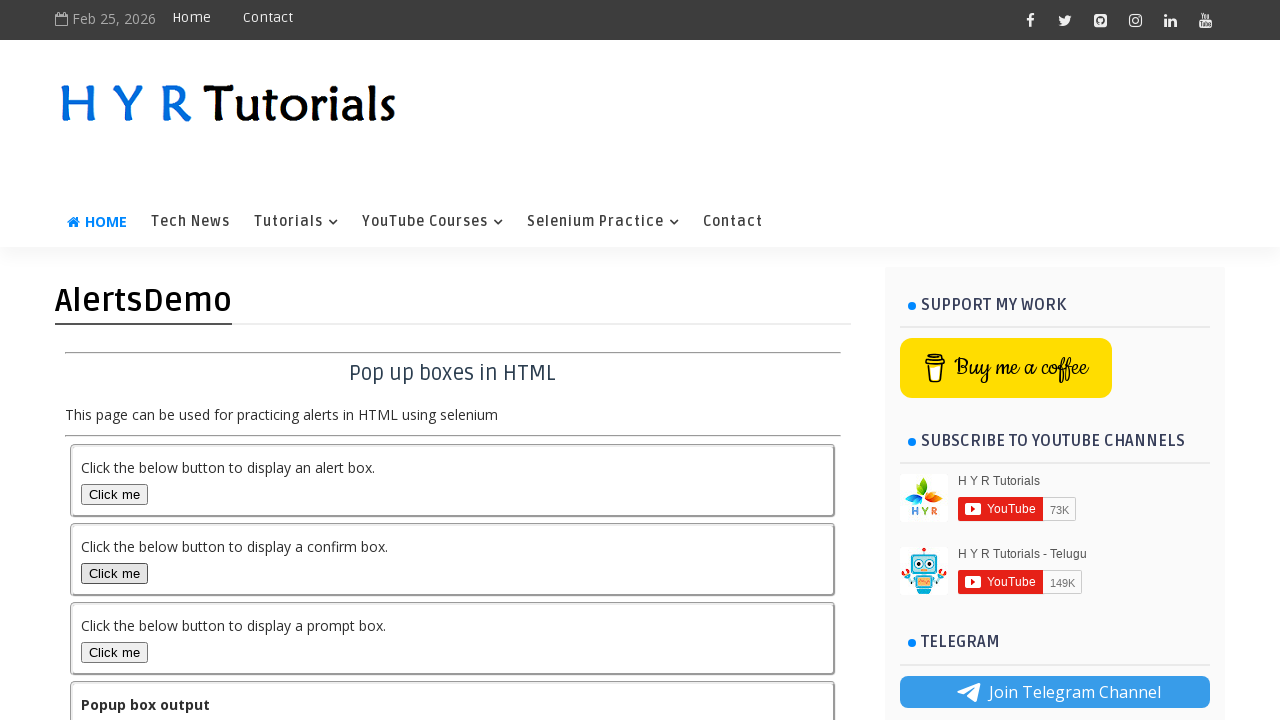